Tests clicking the OK button in the modal closes it

Starting URL: https://formy-project.herokuapp.com/

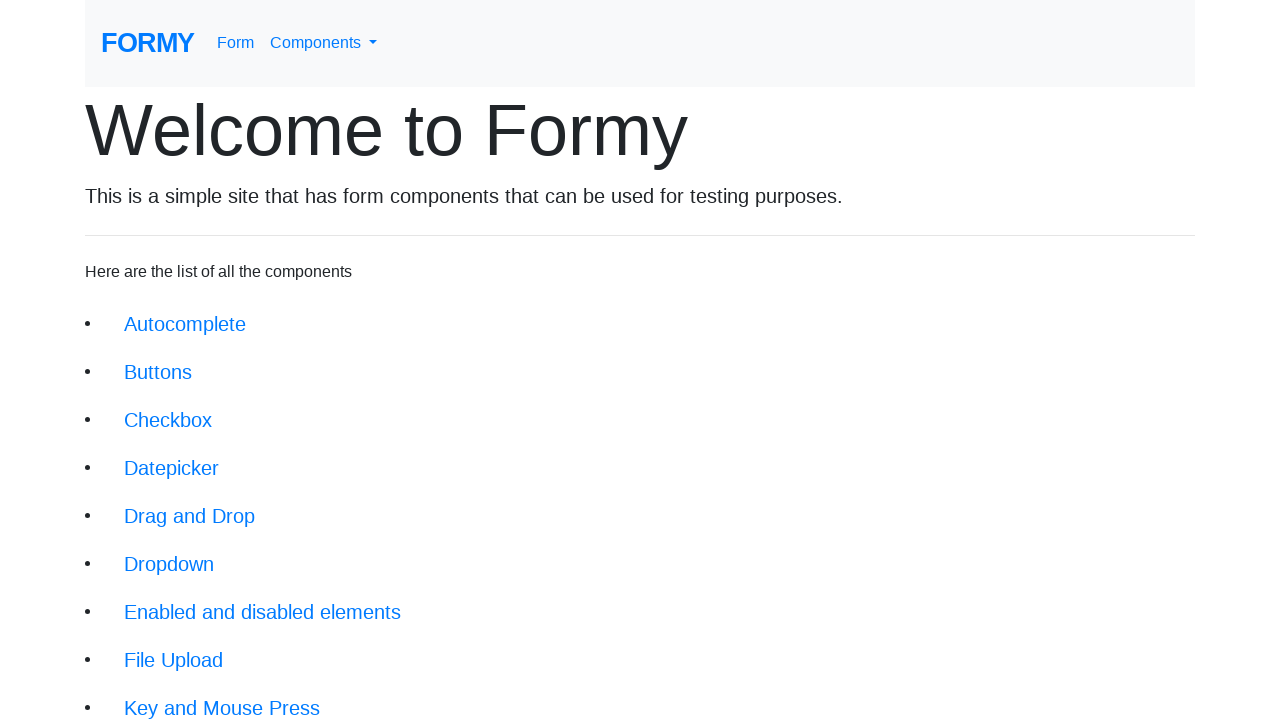

Clicked on Modal link in the navigation at (151, 504) on xpath=/html/body/div/div/li[10]/a
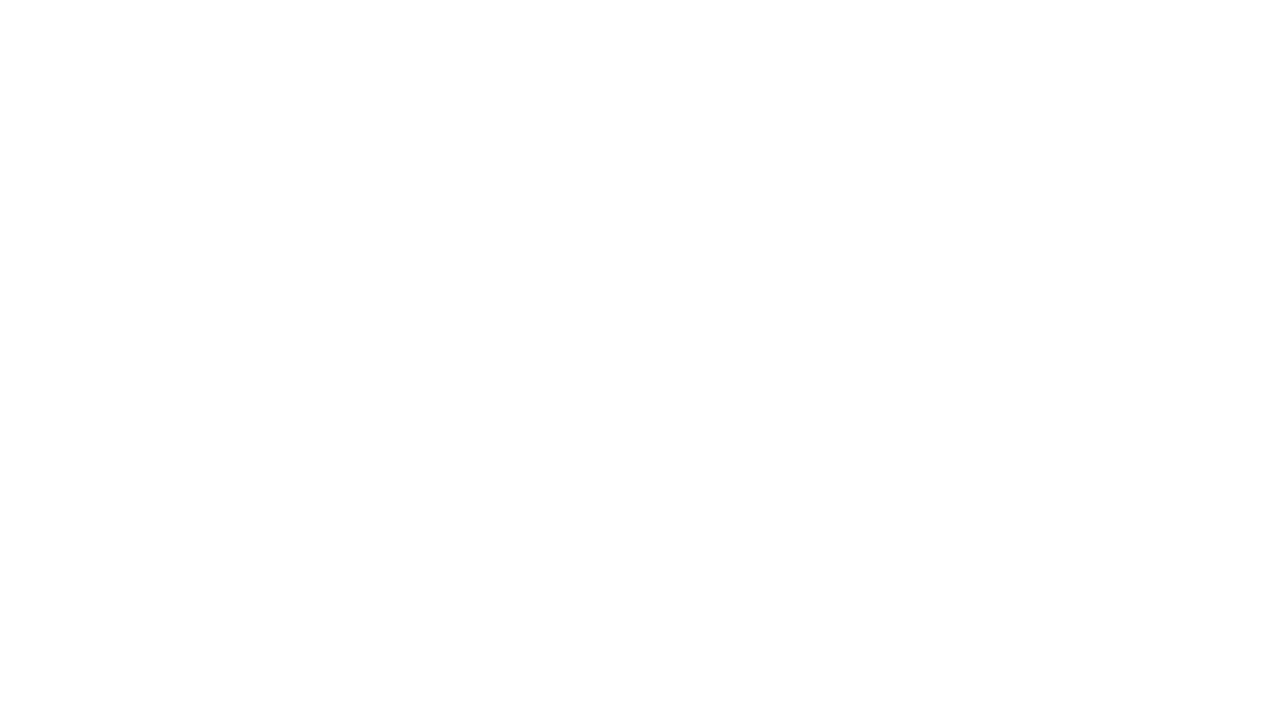

Modal page loaded (domcontentloaded)
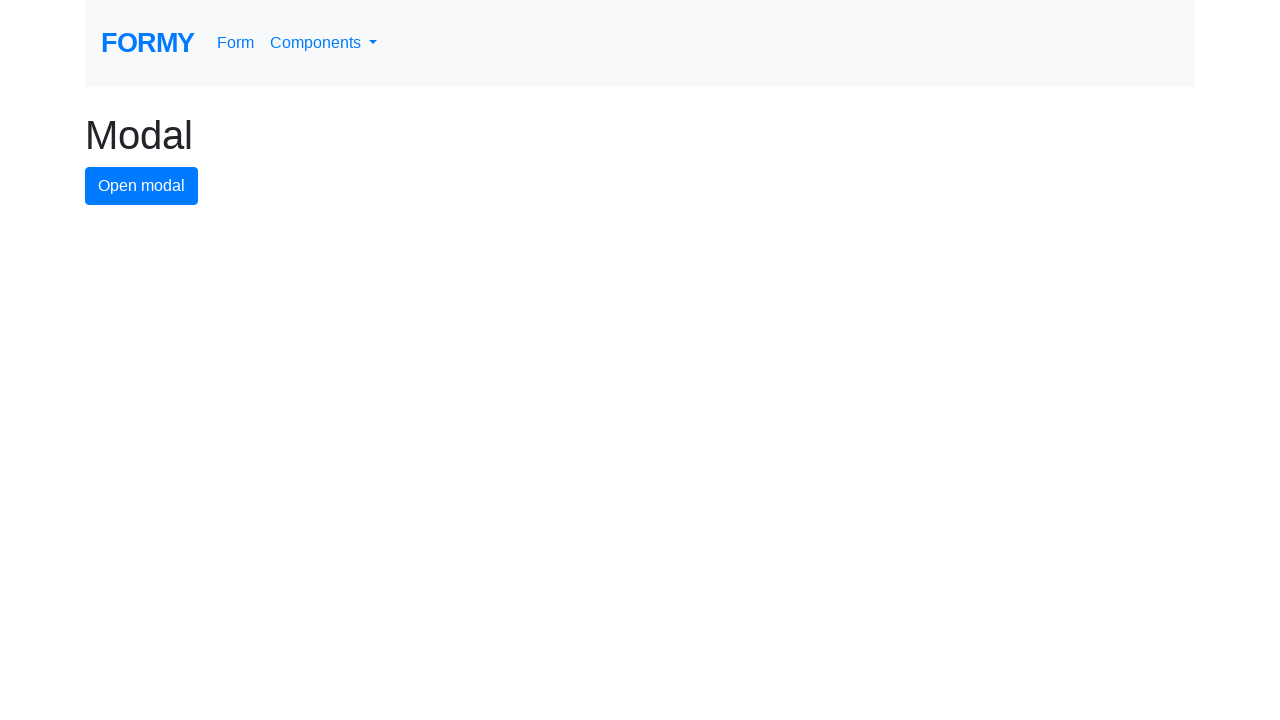

Clicked modal button to open modal at (142, 186) on #modal-button
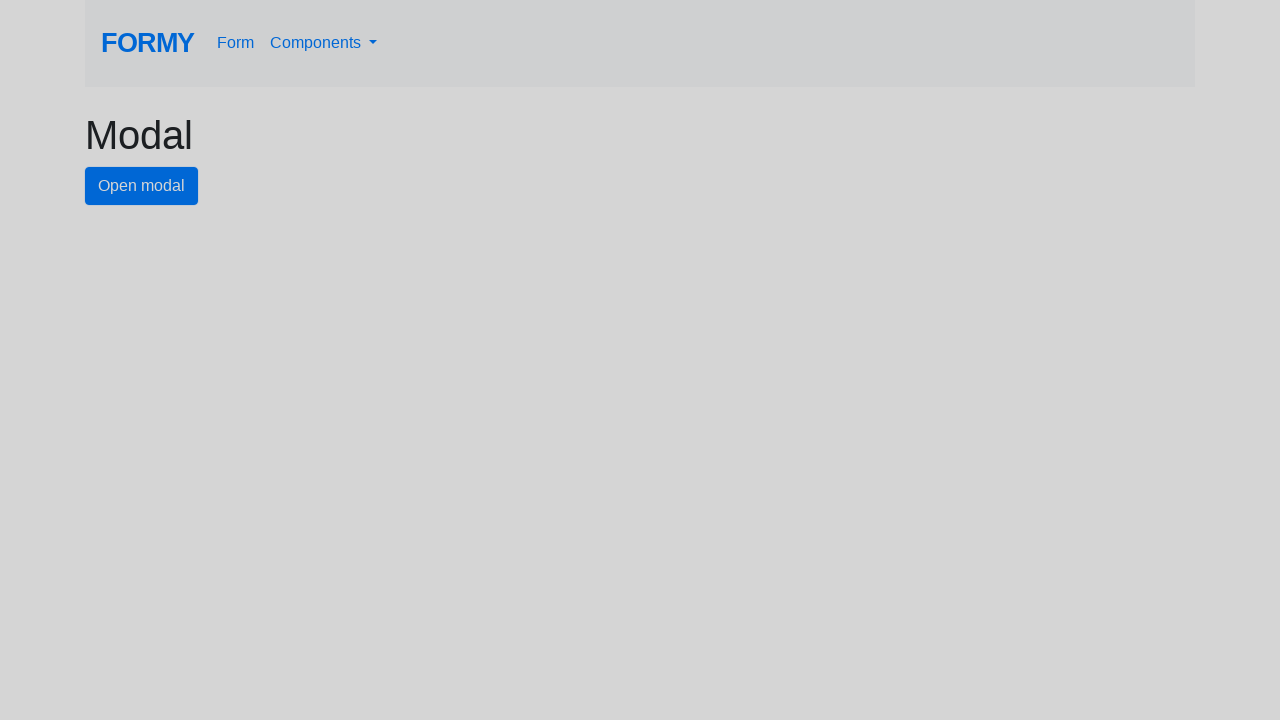

Modal appeared and is visible
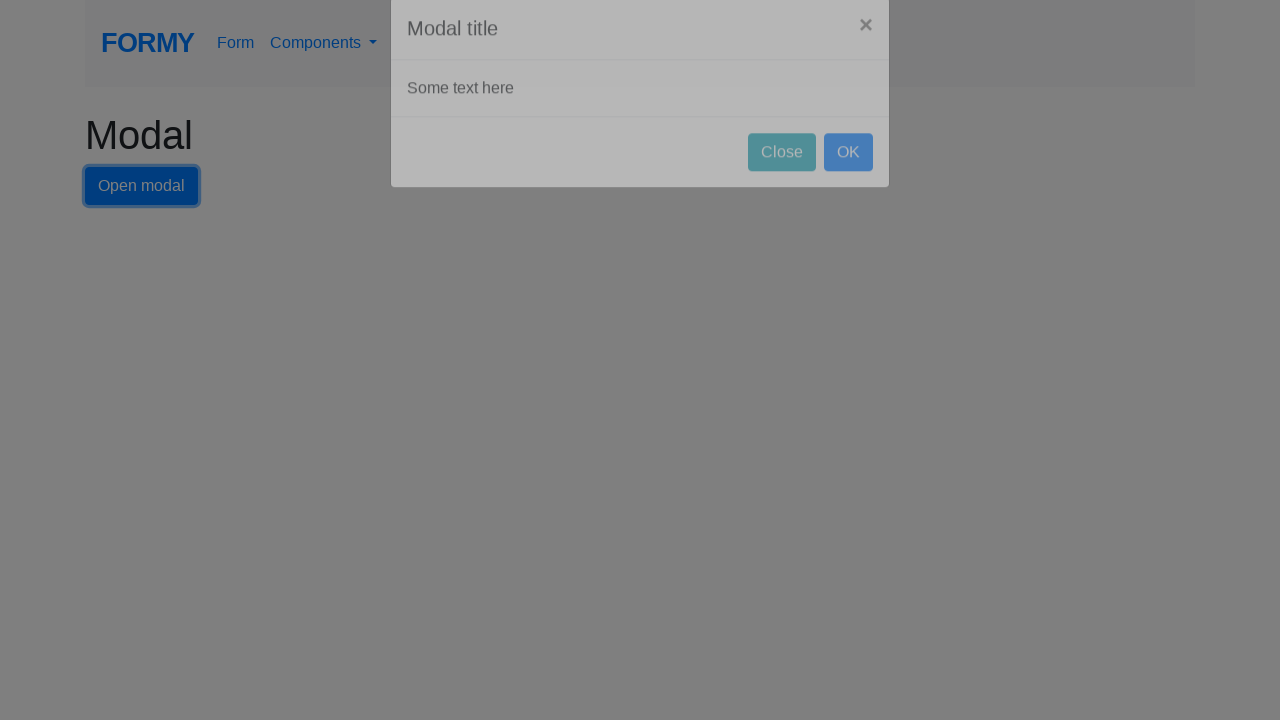

Clicked OK button to close modal at (782, 184) on xpath=//*[@id="exampleModal"]//button[contains(text(), "Close") or contains(@cla
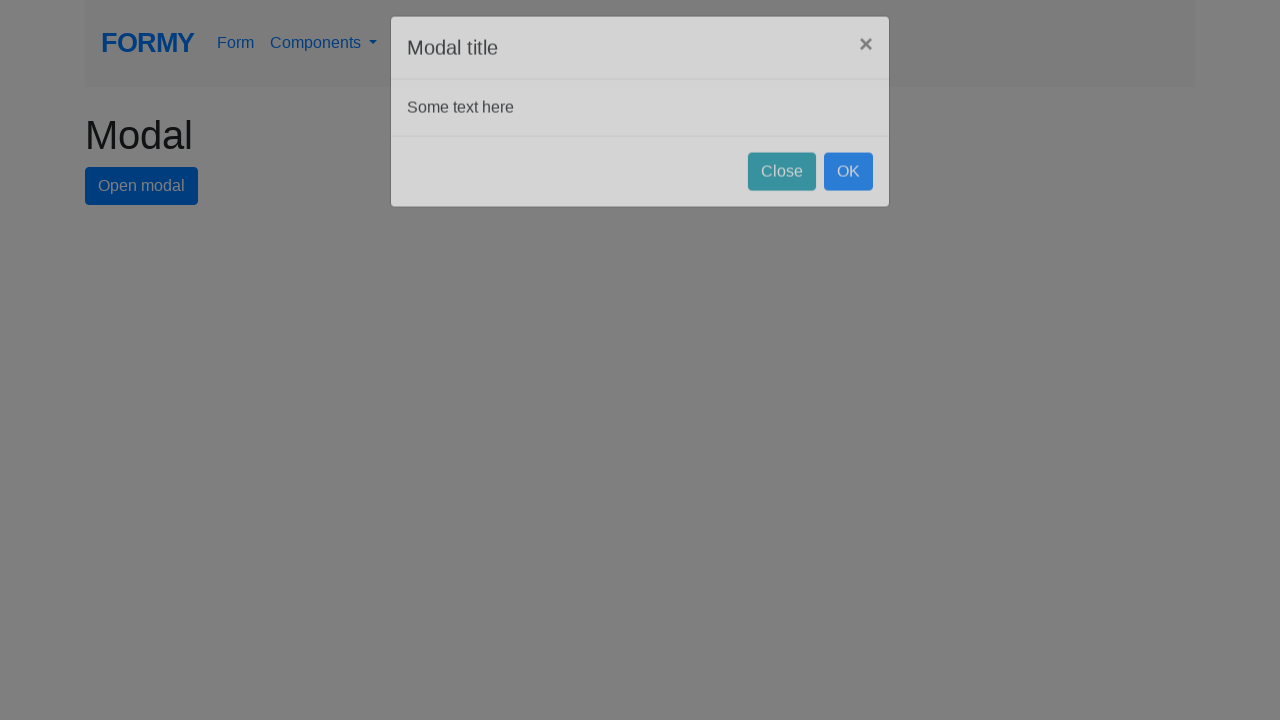

Modal is closed and hidden
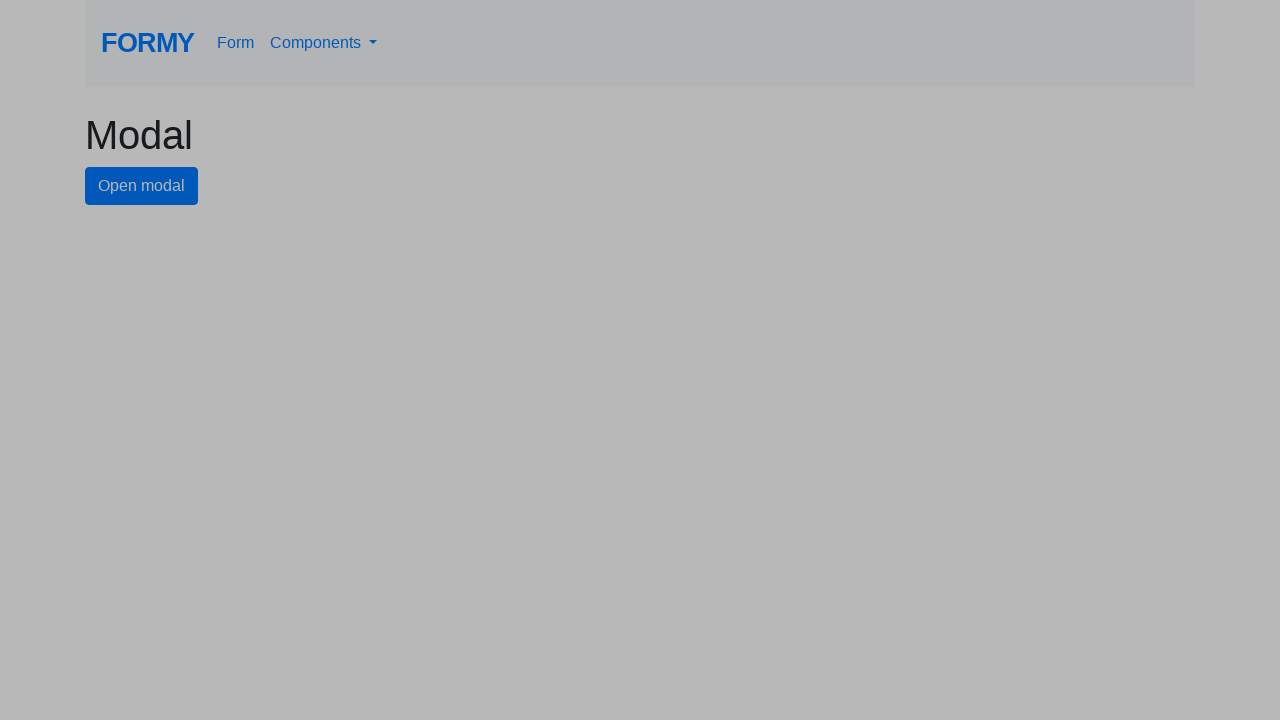

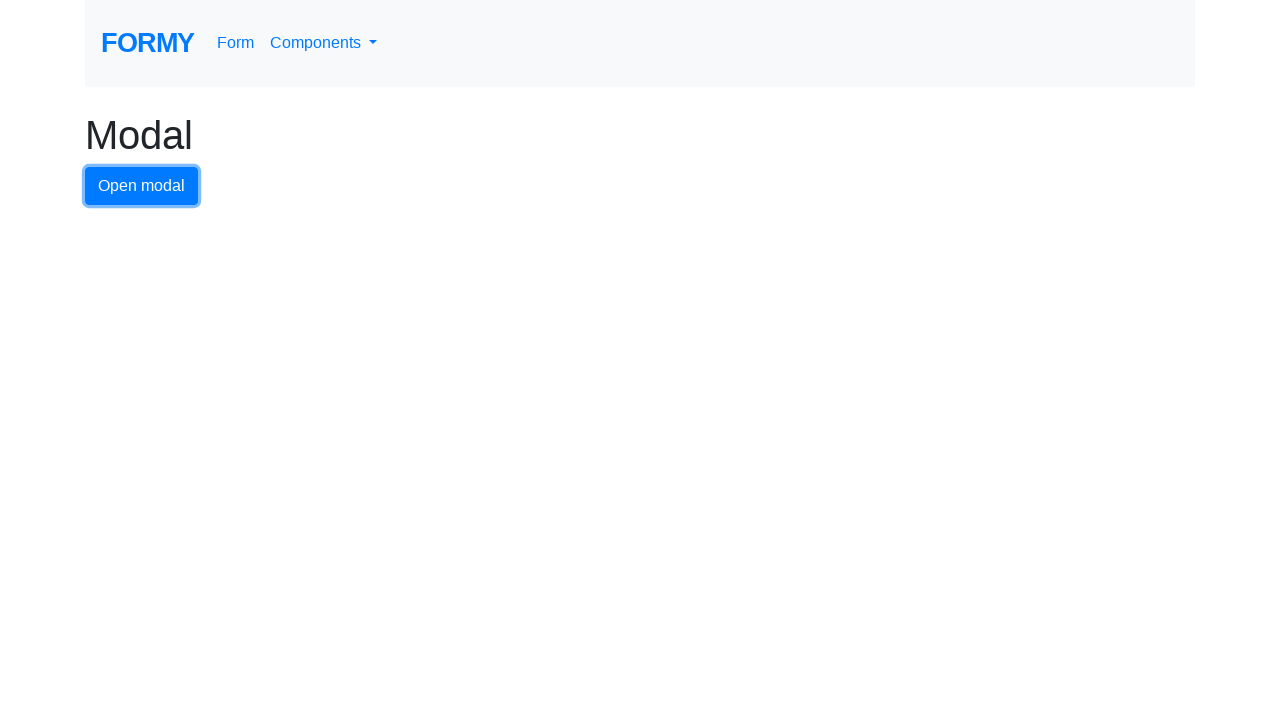